Interacts with delivery location input and attempts to use current location

Starting URL: https://www.swiggy.com/

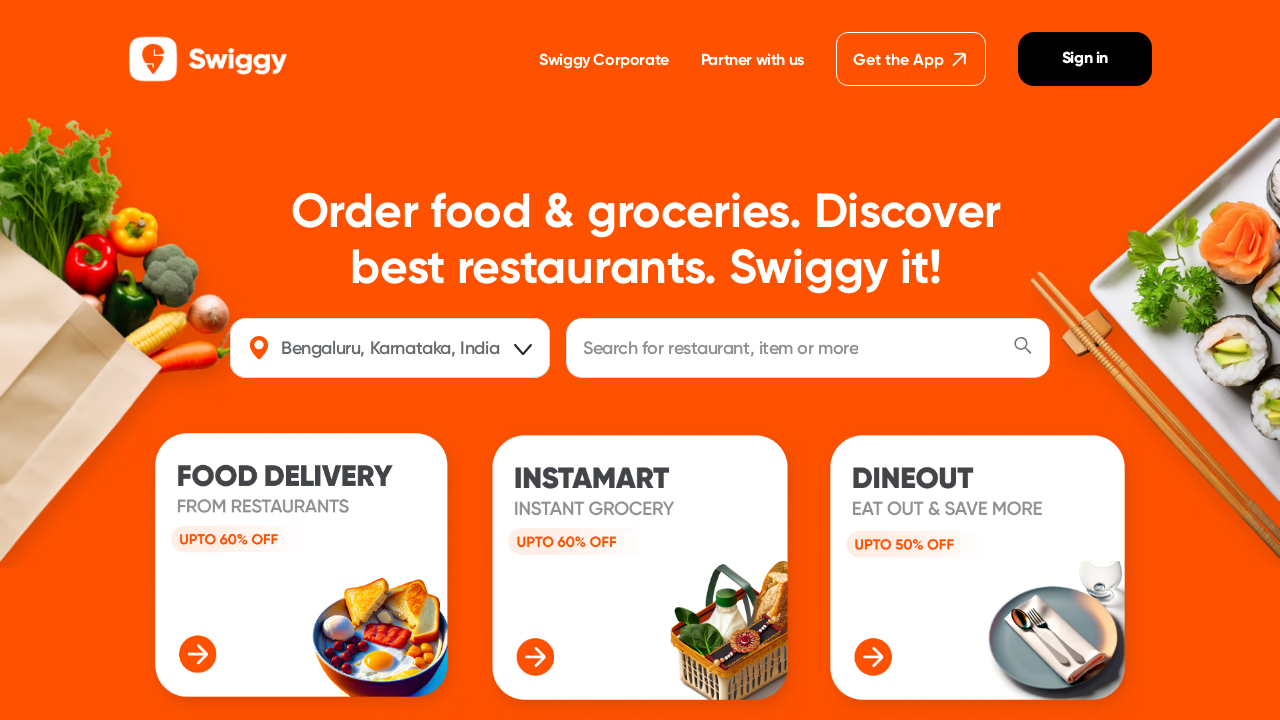

Clicked on delivery location input field at (392, 348) on internal:attr=[placeholder="Enter your delivery location"i]
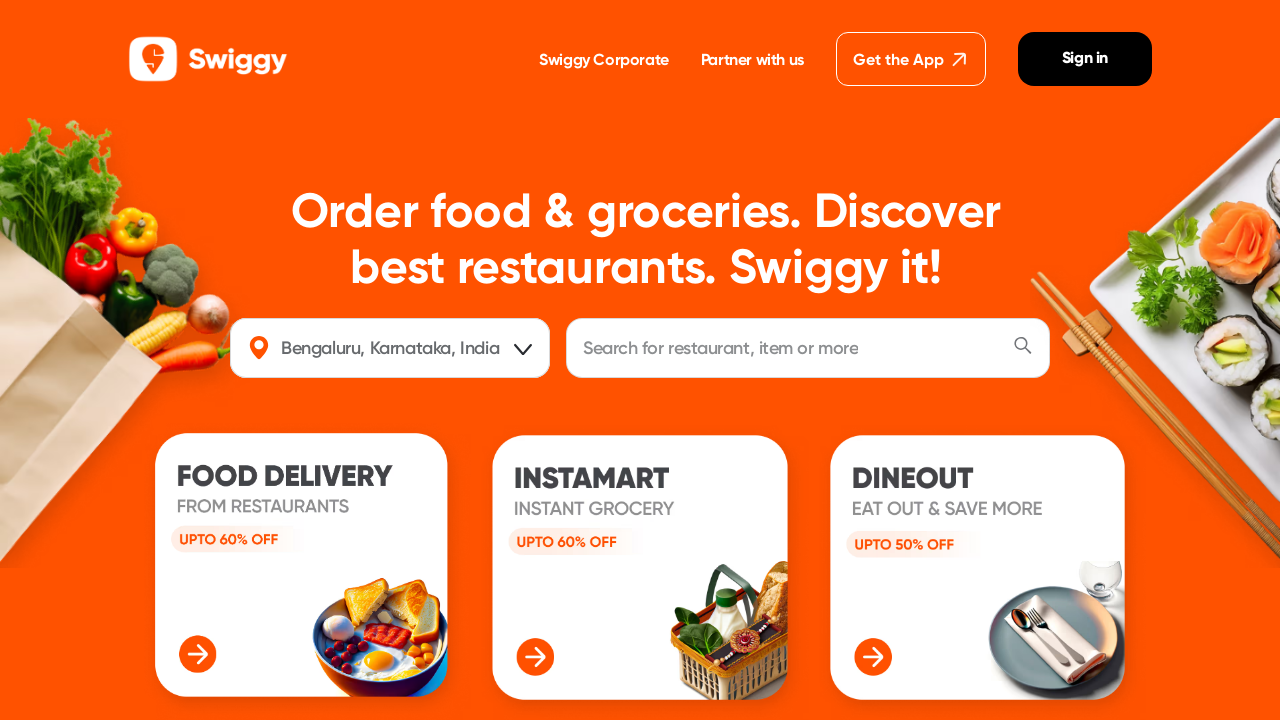

Clicked on dropdown icon at (523, 348) on internal:label="rating-down-down-icon"i
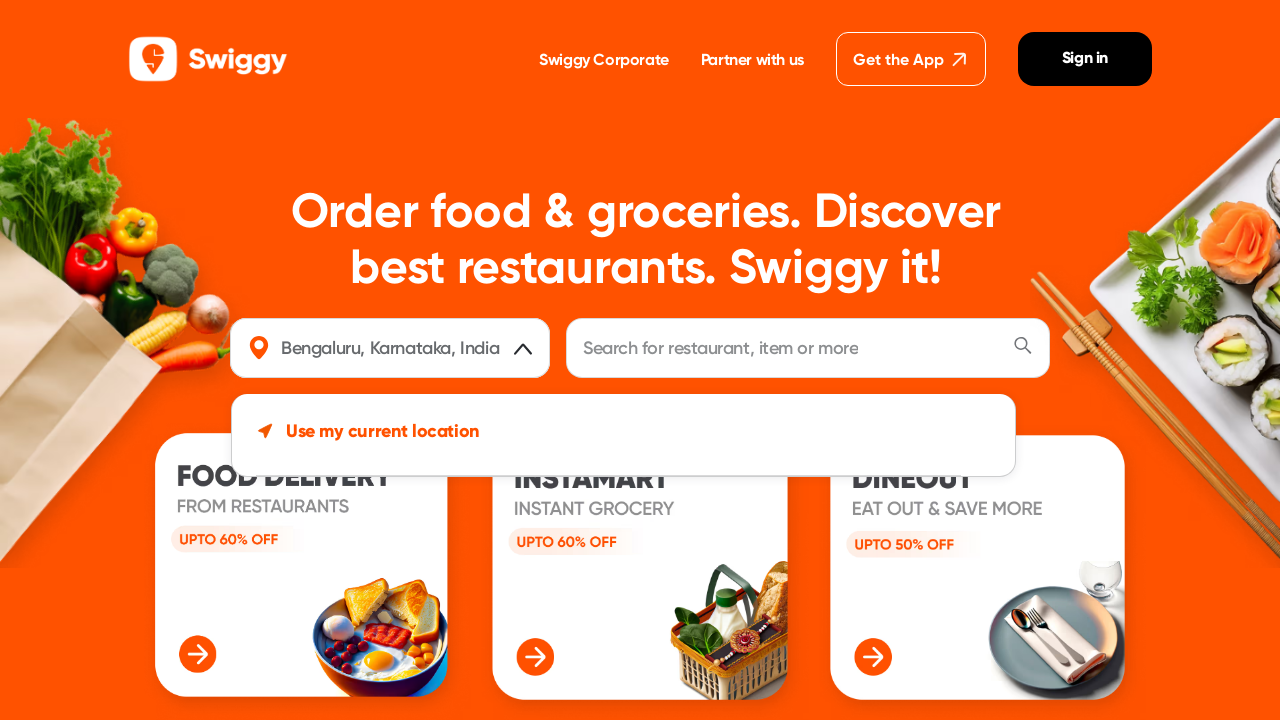

Clicked on 'Use my current location' button at (608, 435) on internal:role=button[name="Use my current location"i]
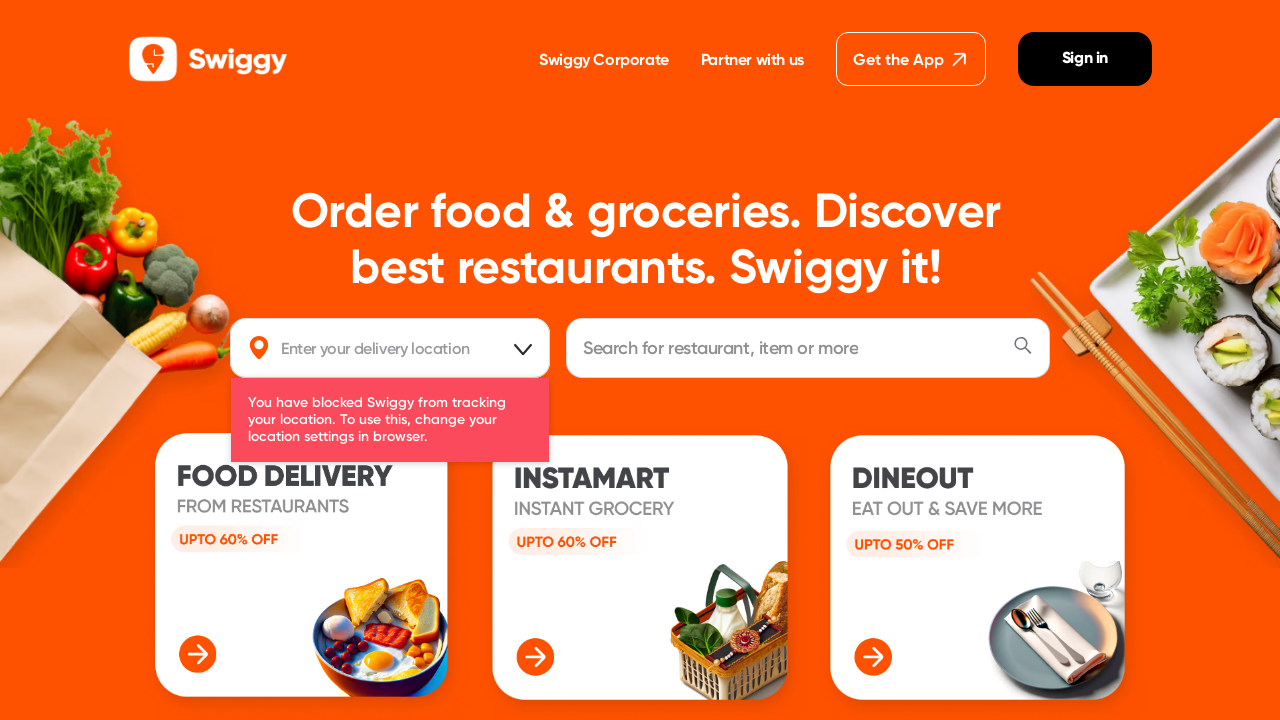

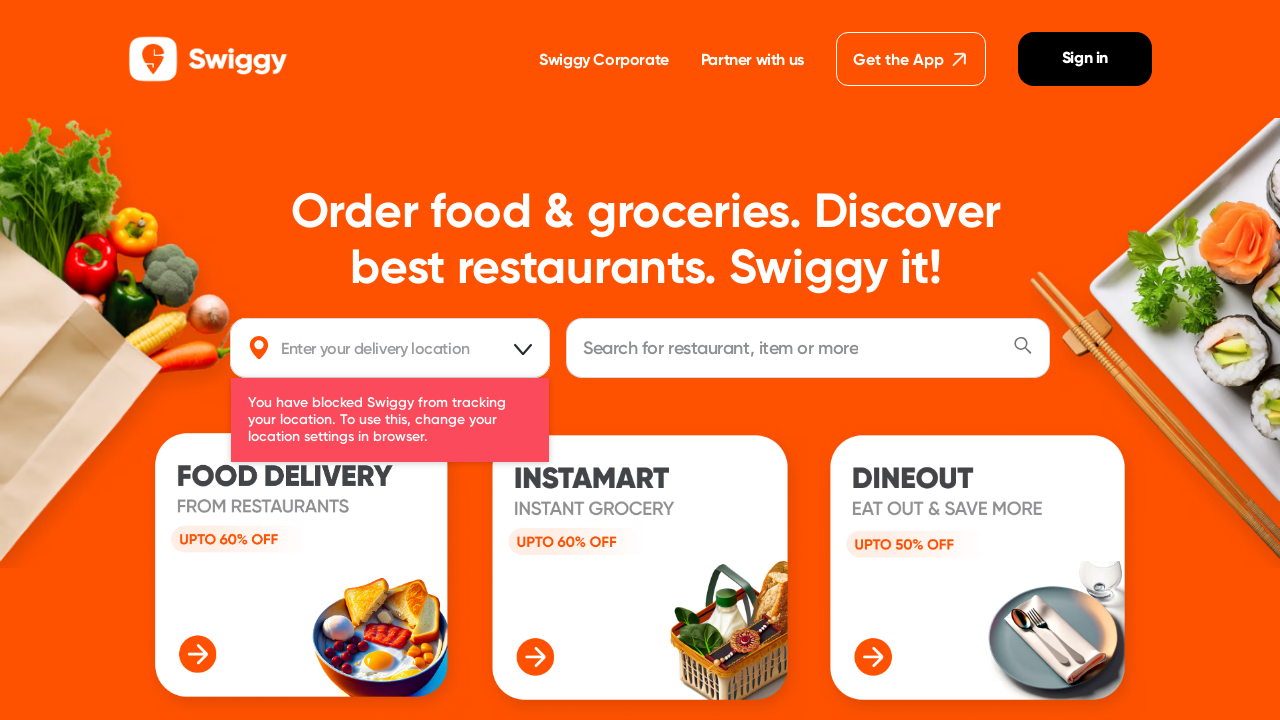